Tests the Gutendex API explorer by entering a topic search query and submitting it to retrieve results

Starting URL: https://gutendex.com/

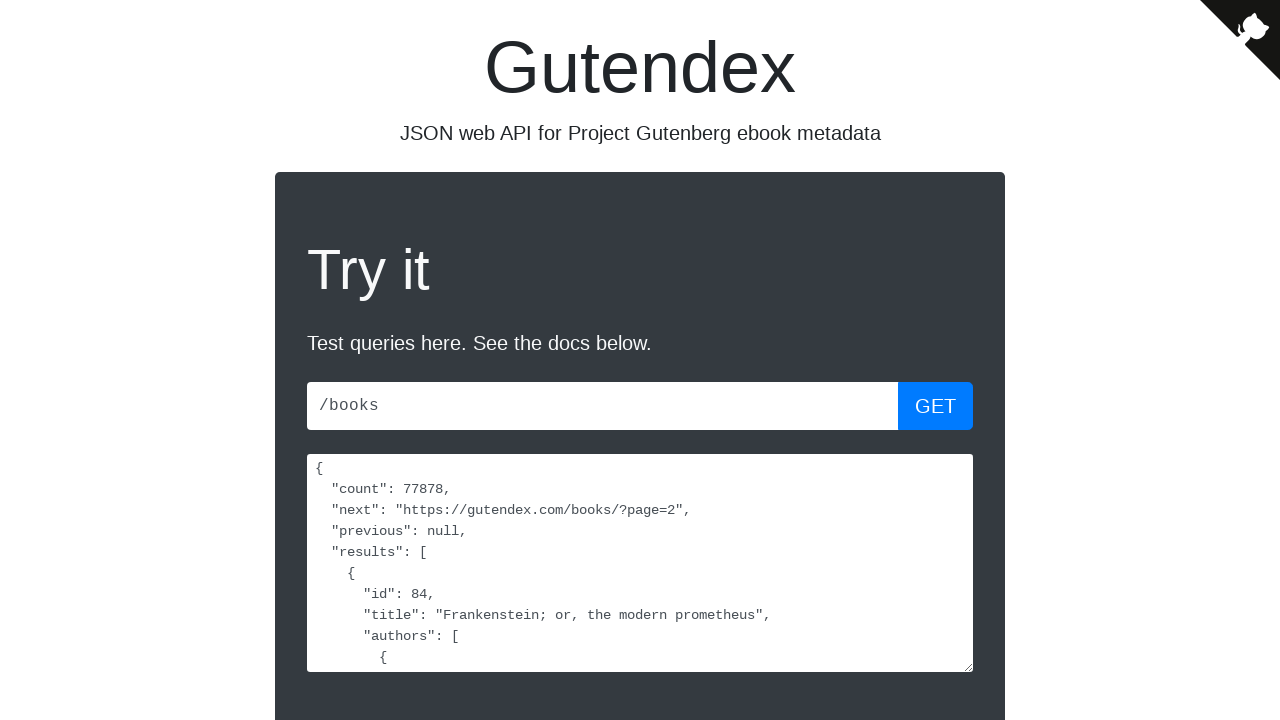

Filled URL input field with topic search query '?topic=monster' on #ax-url
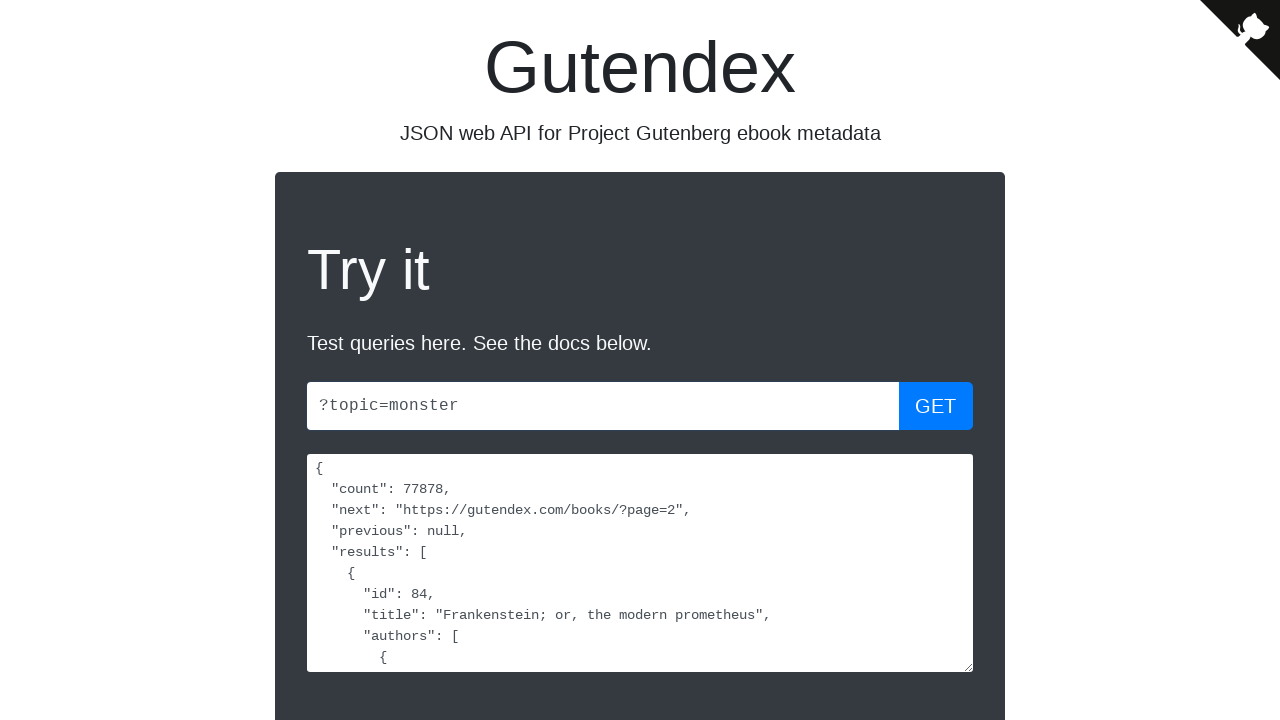

Clicked search button to submit topic search at (936, 406) on .btn-primary
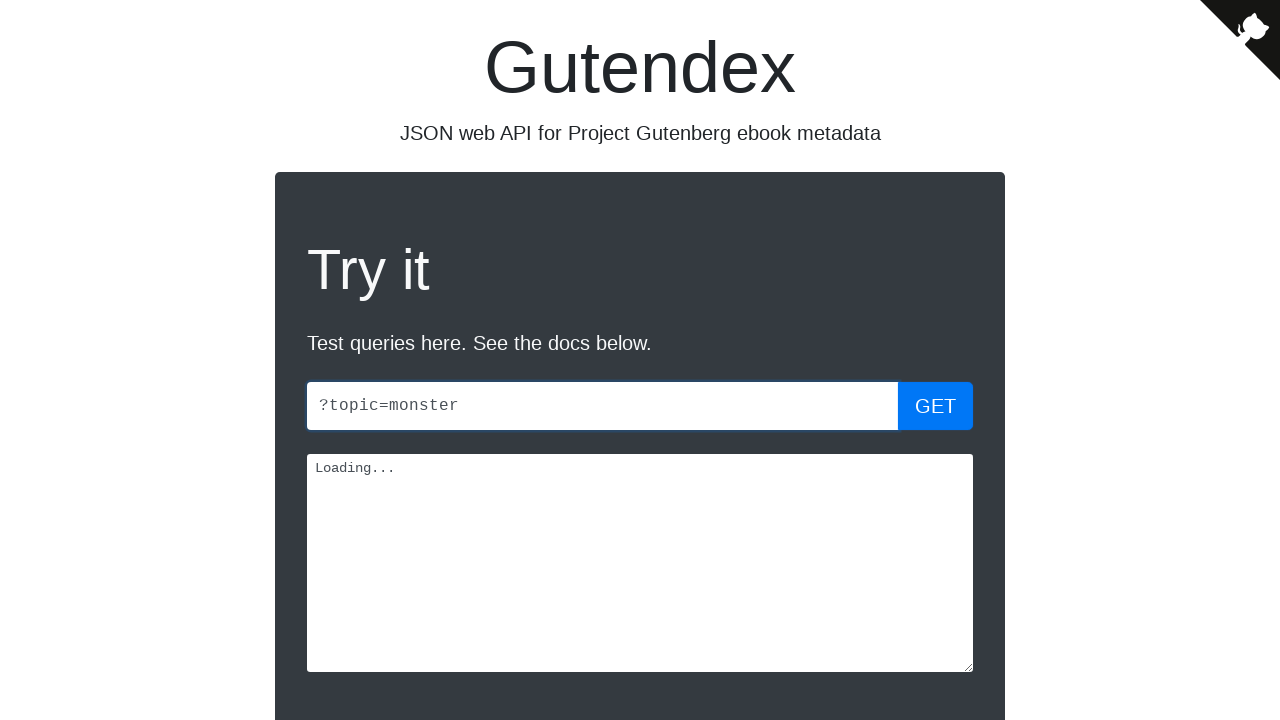

Topic search results loaded successfully
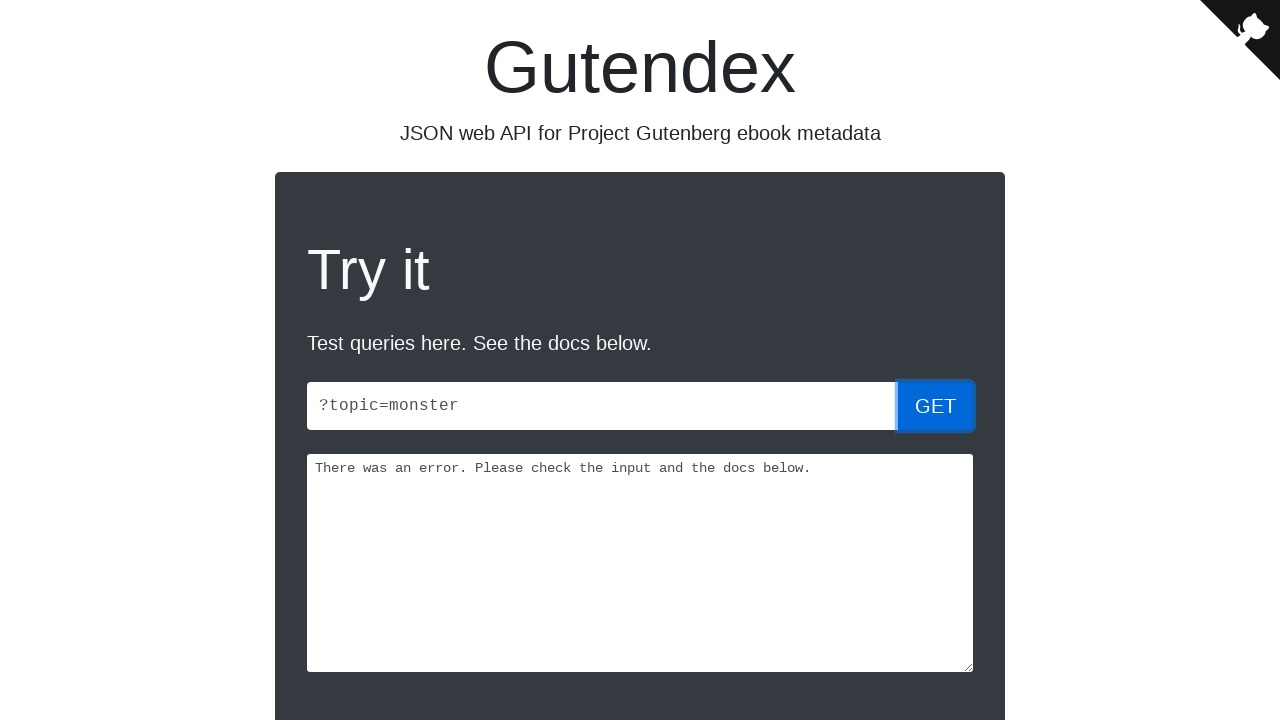

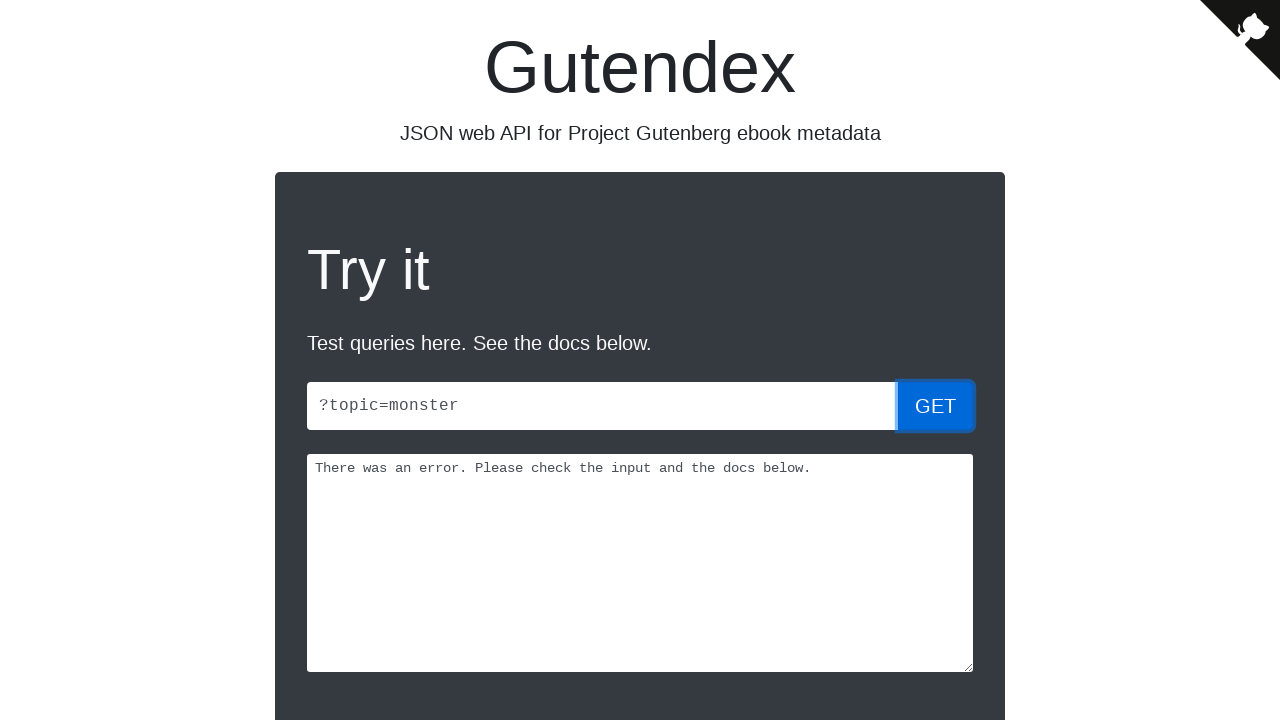